Tests jQuery UI custom dropdown selection by selecting different numeric values (5, 11, 13) and verifying they are displayed correctly

Starting URL: https://jqueryui.com/resources/demos/selectmenu/default.html

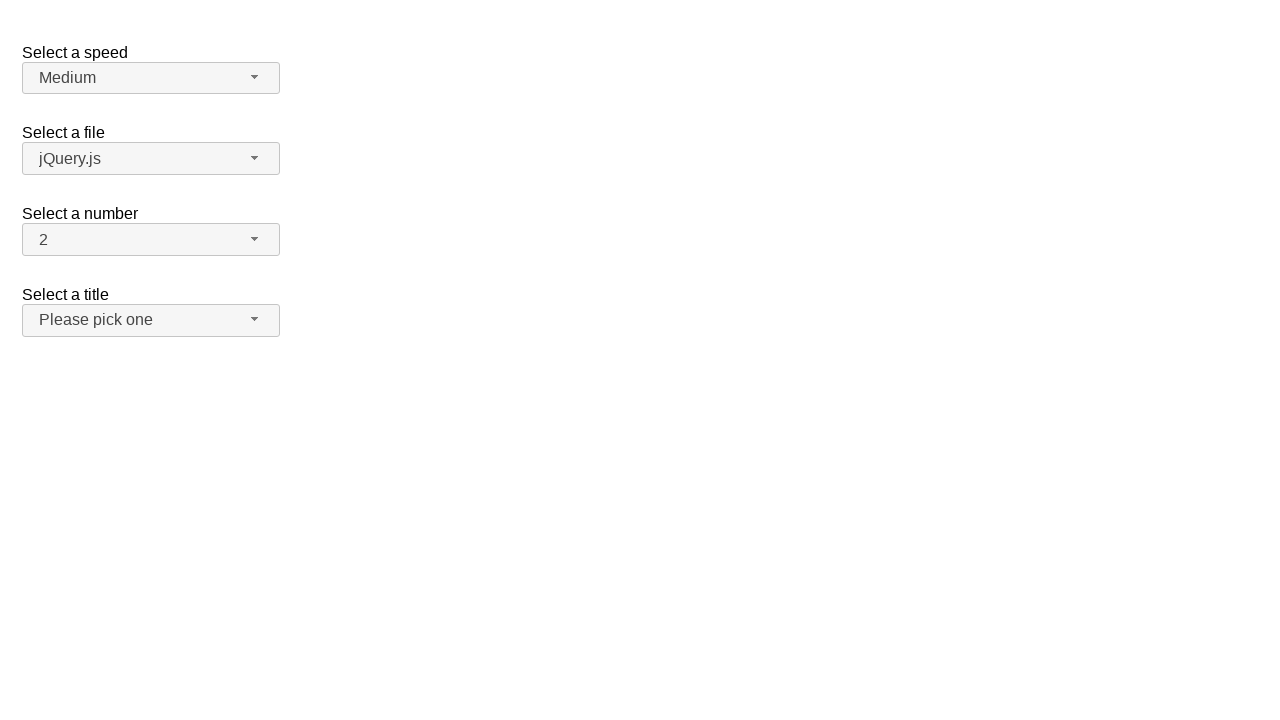

Clicked the number dropdown button to open menu at (255, 239) on xpath=//span[@id='number-button']/span[contains(@class,'ui-selectmenu-icon')]
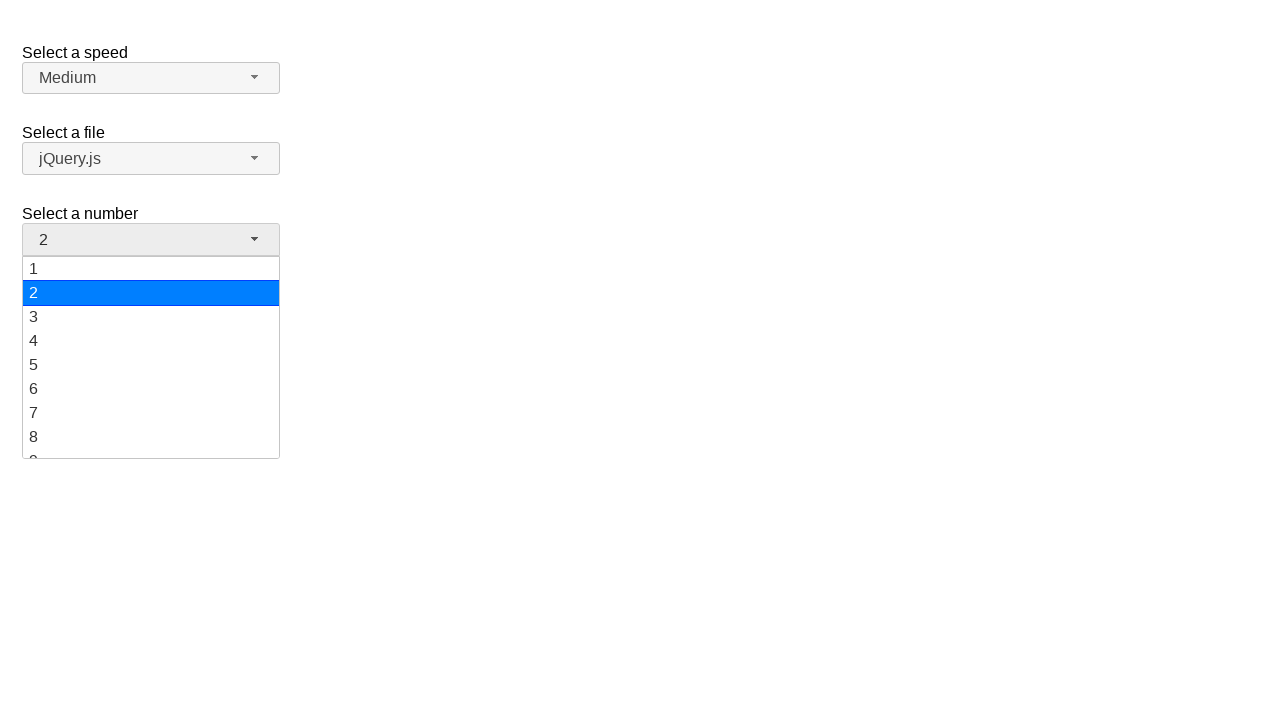

Dropdown menu appeared with number options
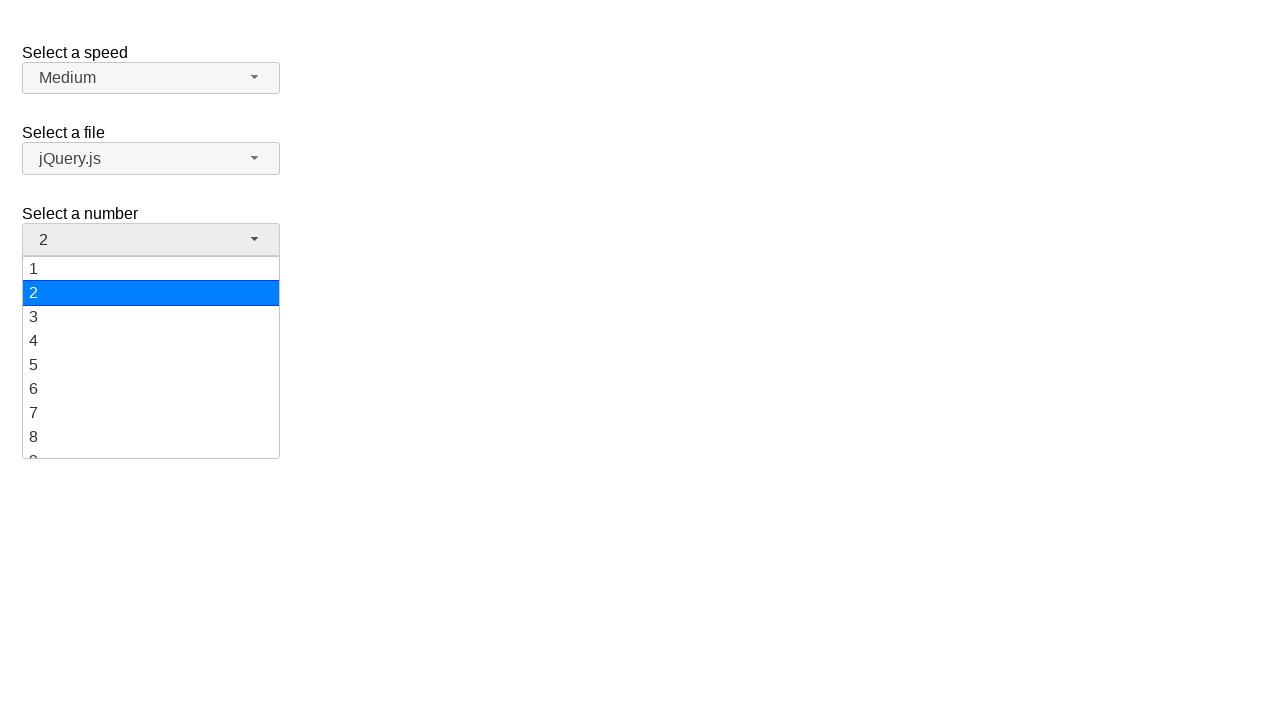

Selected value '5' from the dropdown at (151, 365) on xpath=//ul[@id='number-menu']//div[text()='5']
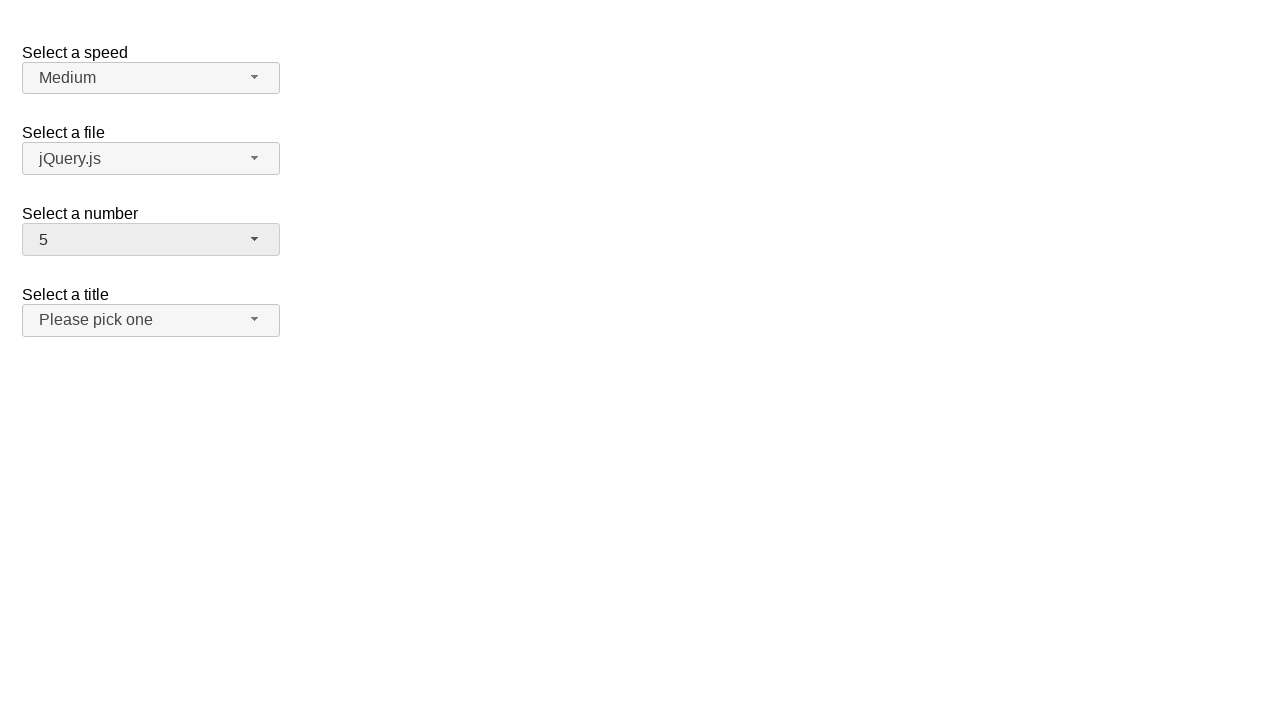

Verified that '5' is now displayed in the dropdown button
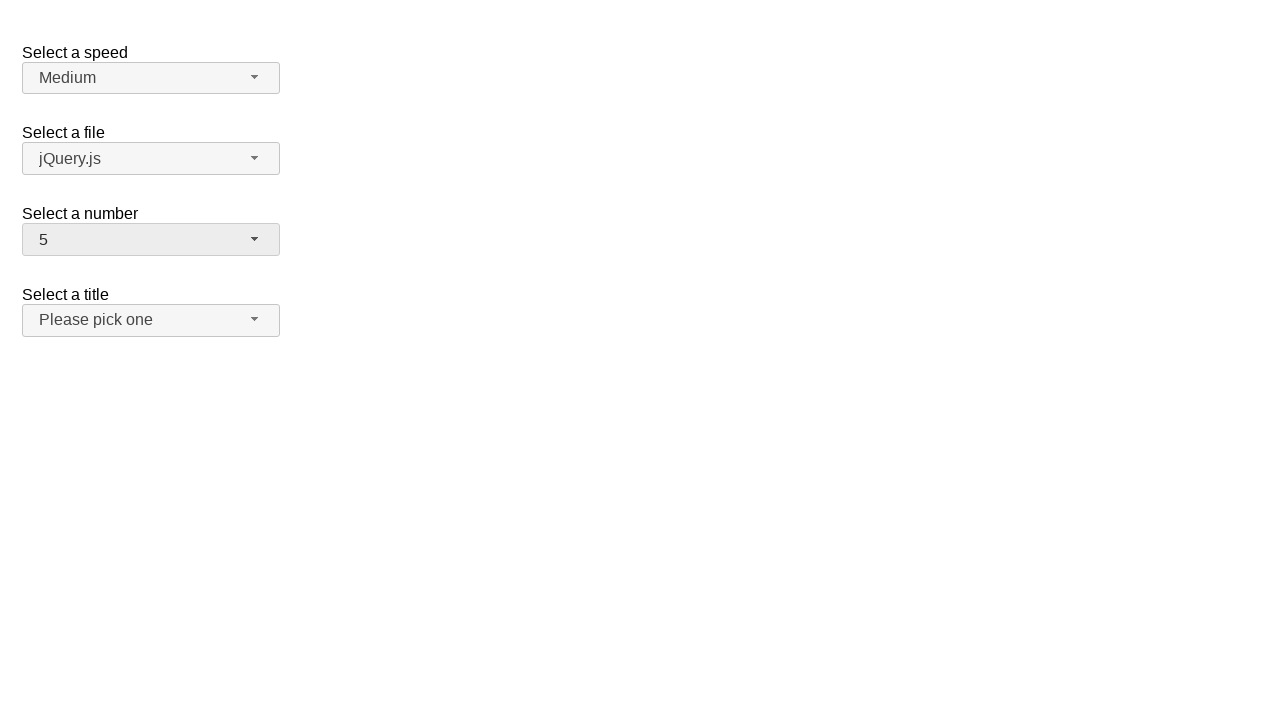

Clicked the number dropdown button to open menu again at (255, 239) on xpath=//span[@id='number-button']/span[contains(@class,'ui-selectmenu-icon')]
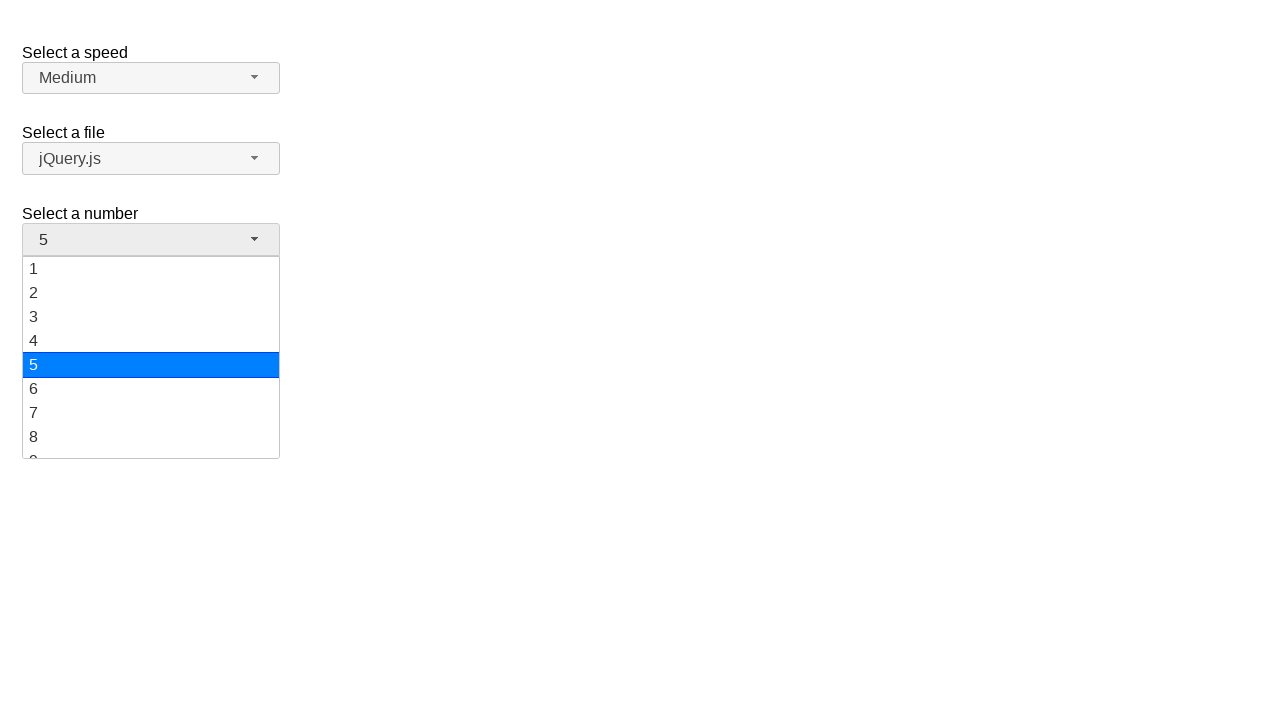

Dropdown menu appeared with number options
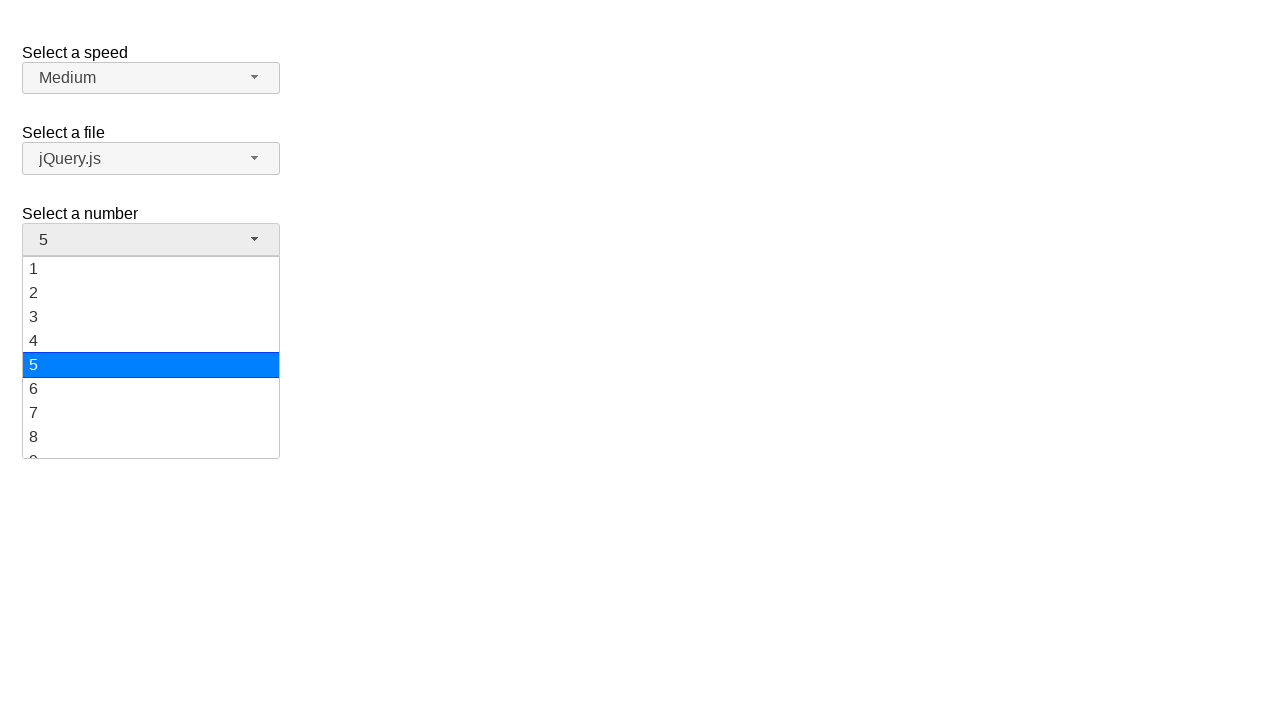

Selected value '11' from the dropdown at (151, 357) on xpath=//ul[@id='number-menu']//div[text()='11']
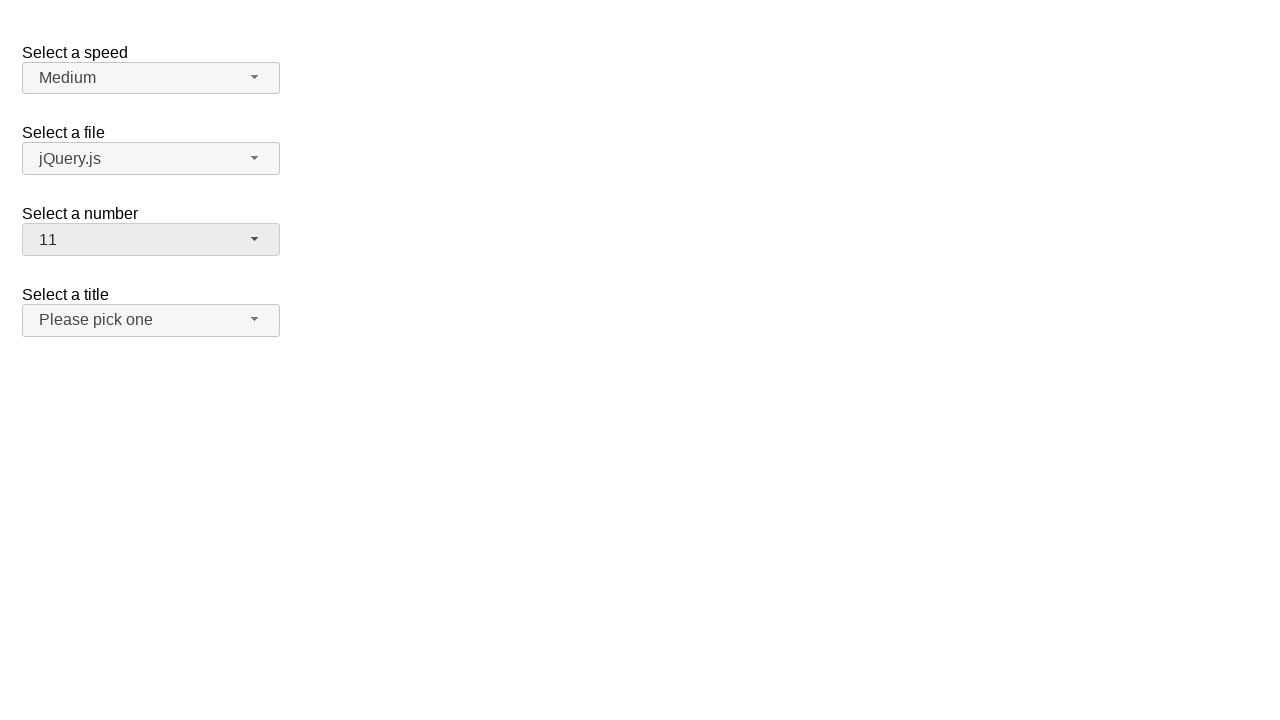

Verified that '11' is now displayed in the dropdown button
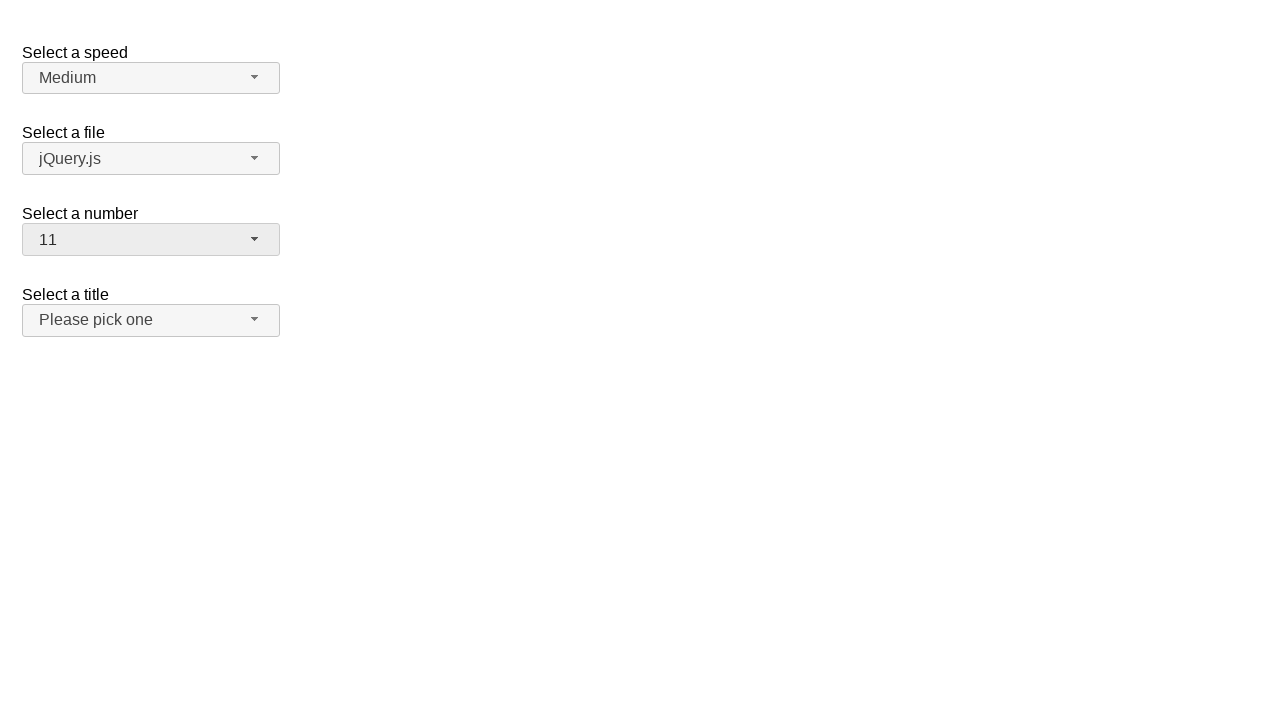

Clicked the number dropdown button to open menu again at (255, 239) on xpath=//span[@id='number-button']/span[contains(@class,'ui-selectmenu-icon')]
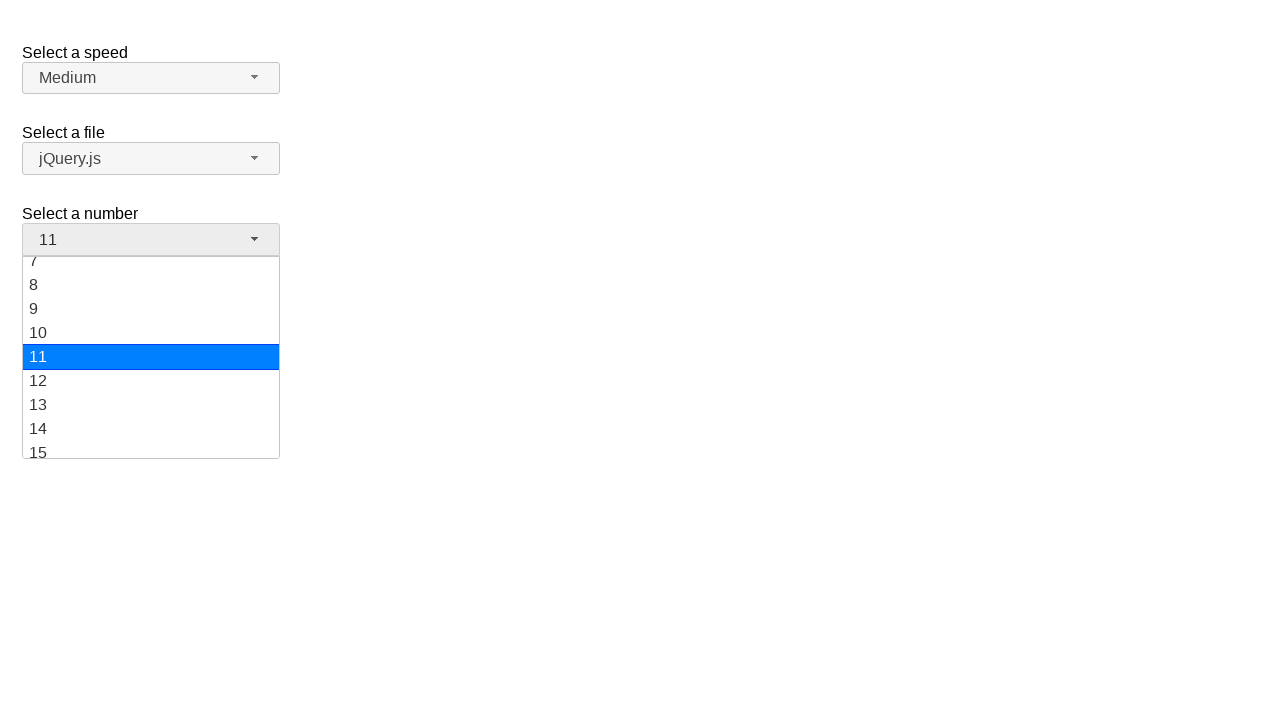

Dropdown menu appeared with number options
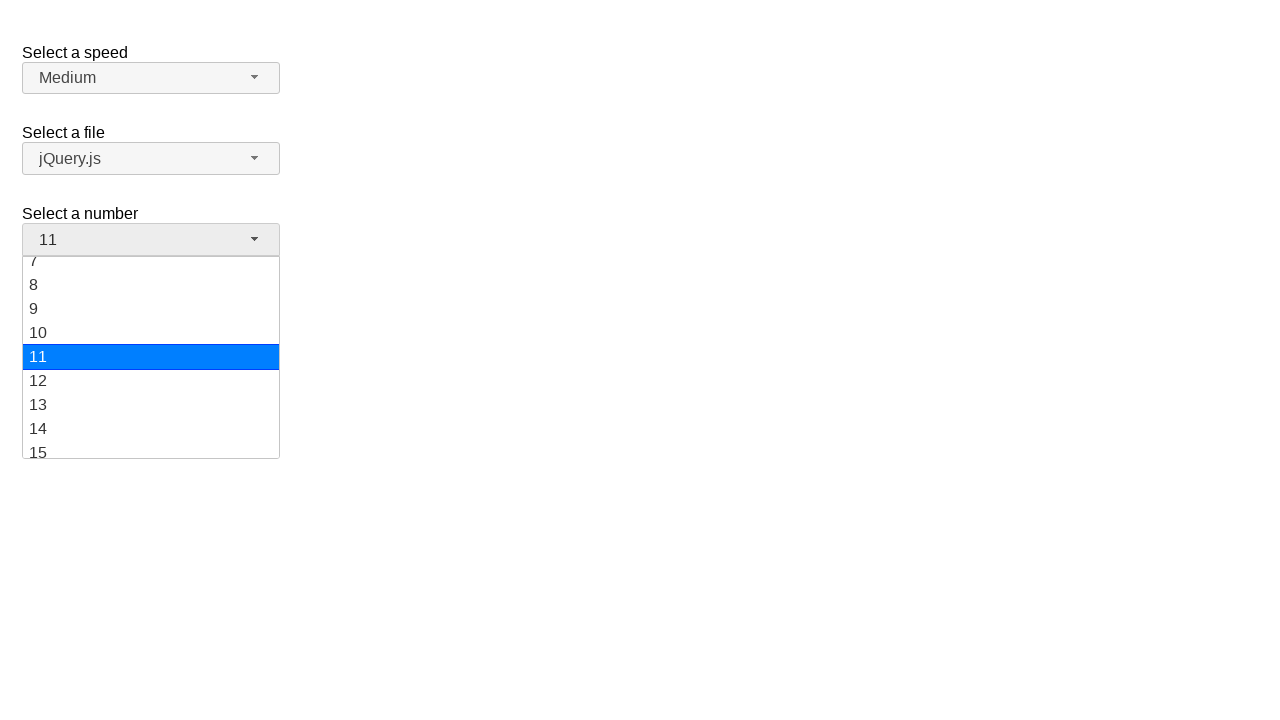

Selected value '13' from the dropdown at (151, 405) on xpath=//ul[@id='number-menu']//div[text()='13']
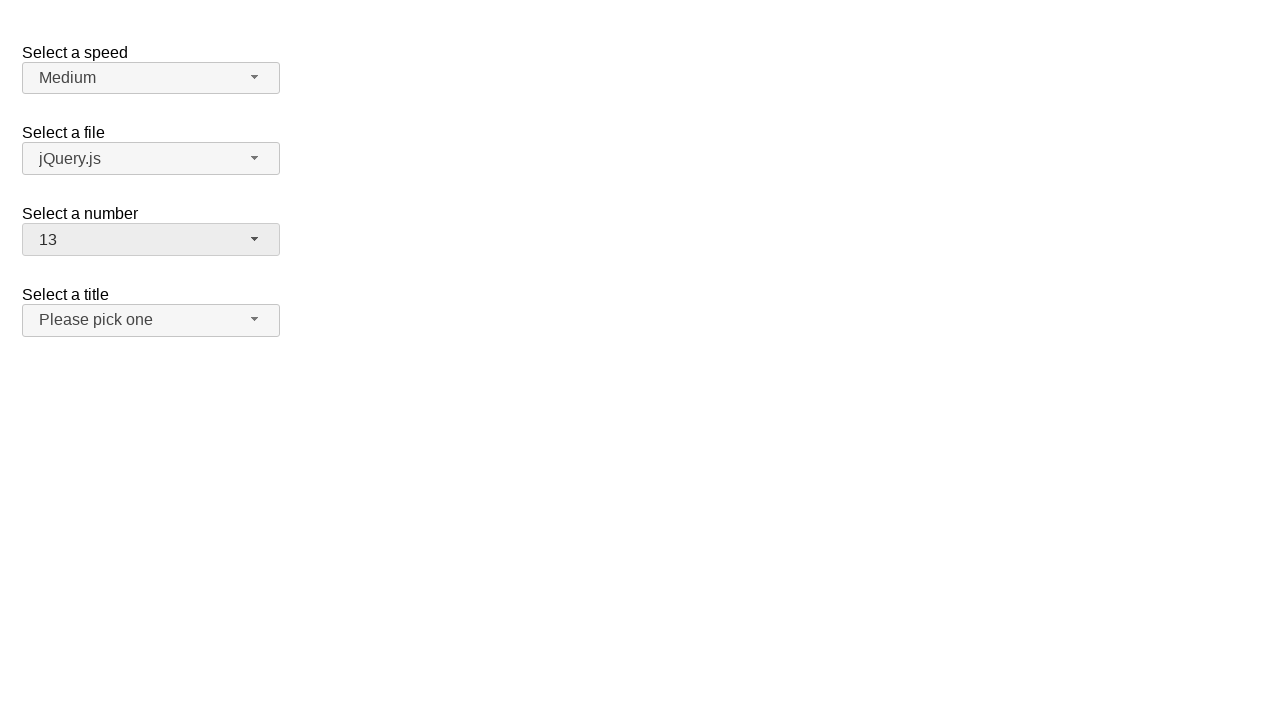

Verified that '13' is now displayed in the dropdown button
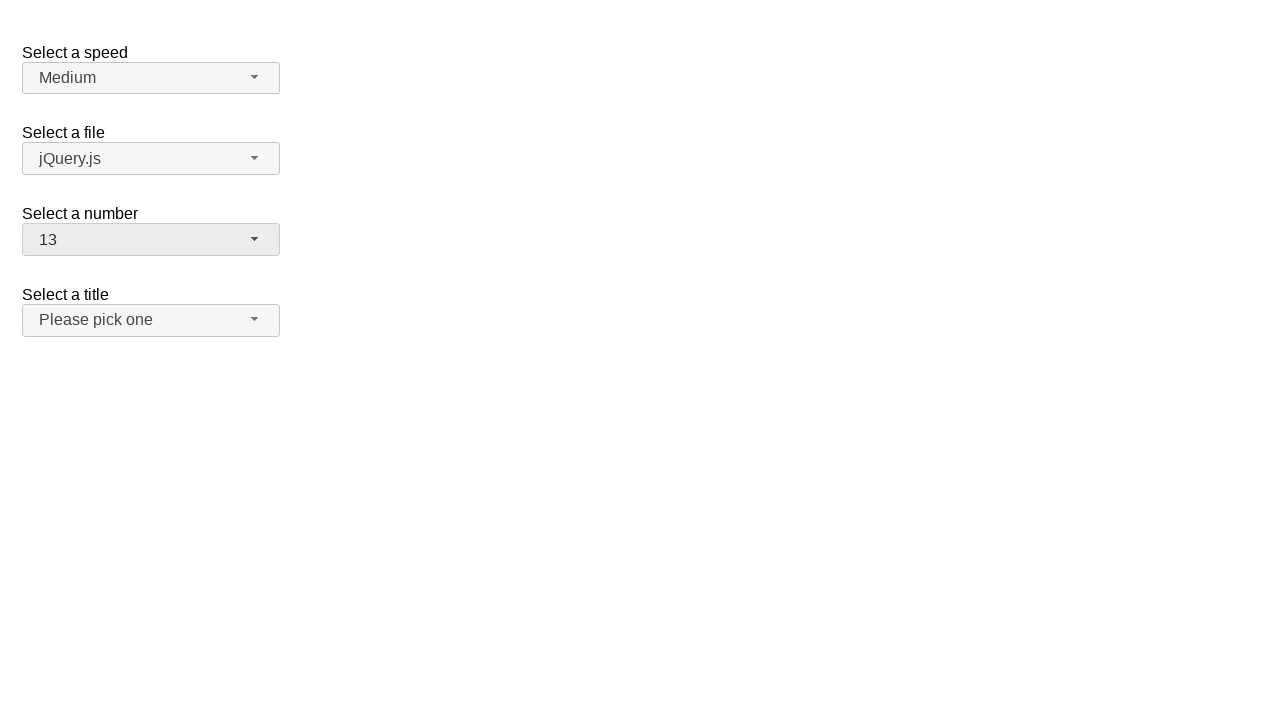

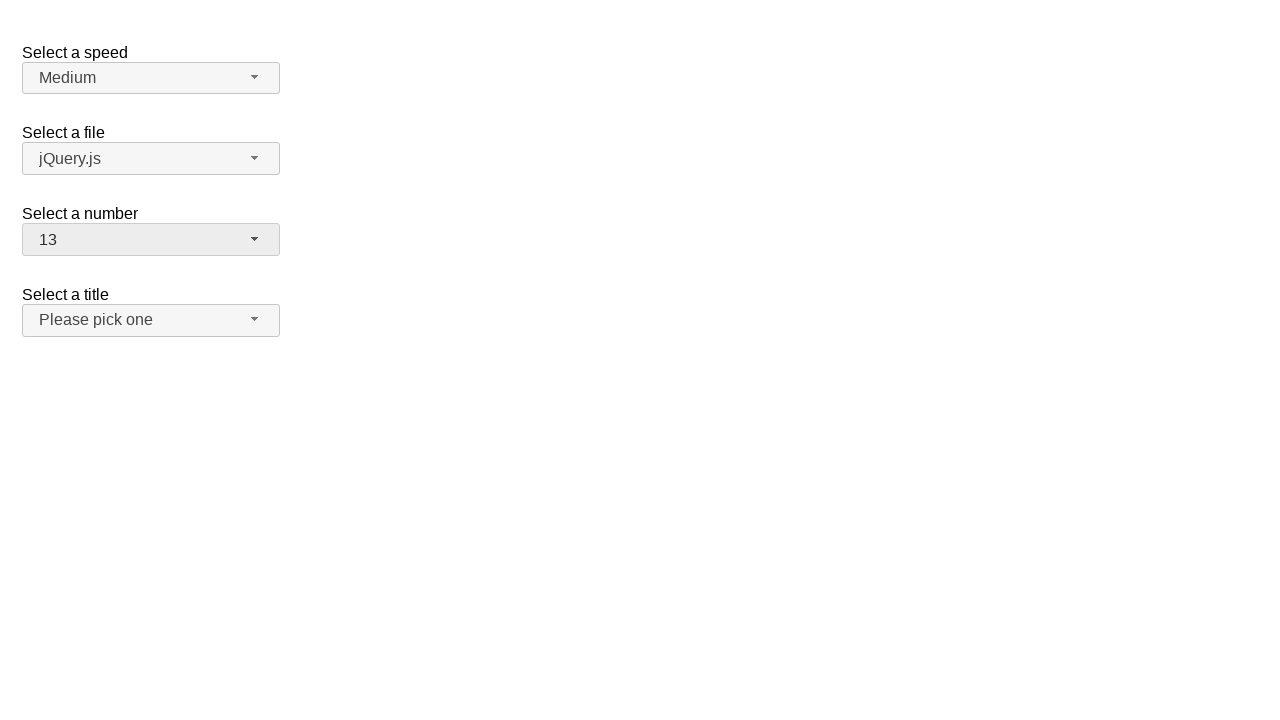